Tests a simple form submission by filling in first name, last name, and email fields, then clicking the submit button.

Starting URL: https://secure-retreat-92358.herokuapp.com/

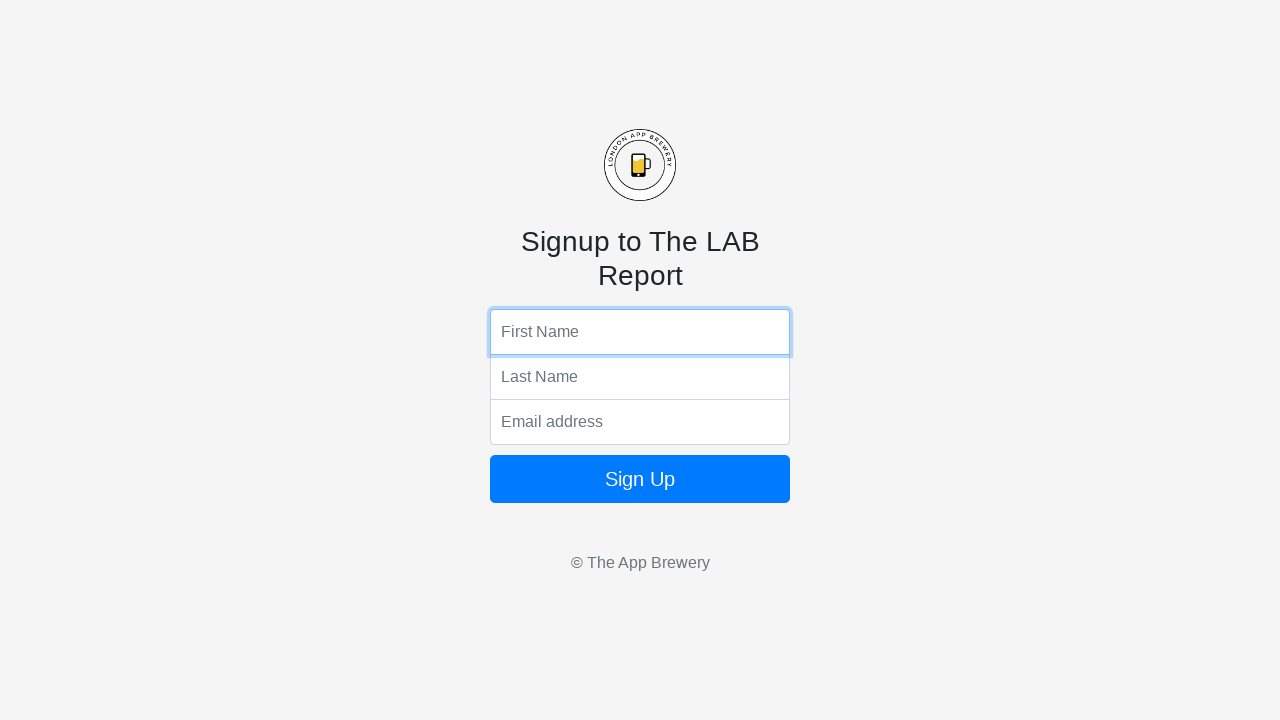

Filled first name field with 'Marcus' on input[name='fName']
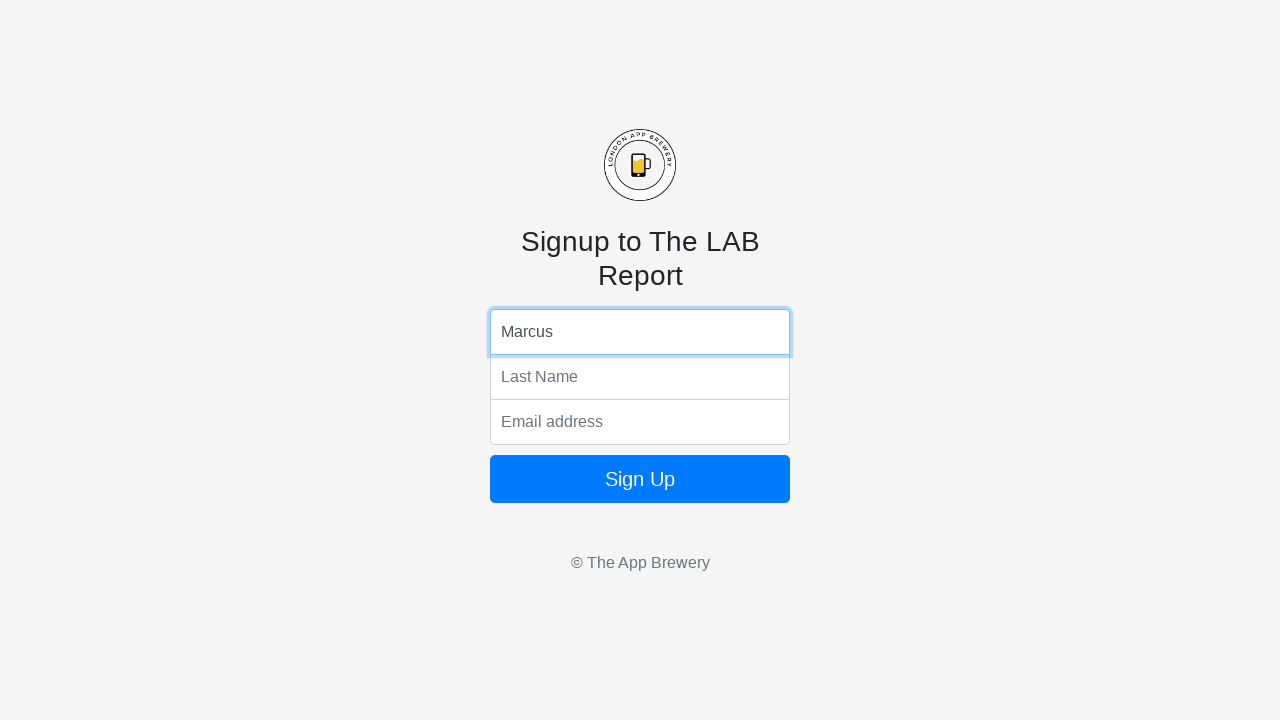

Filled last name field with 'Thompson' on input[name='lName']
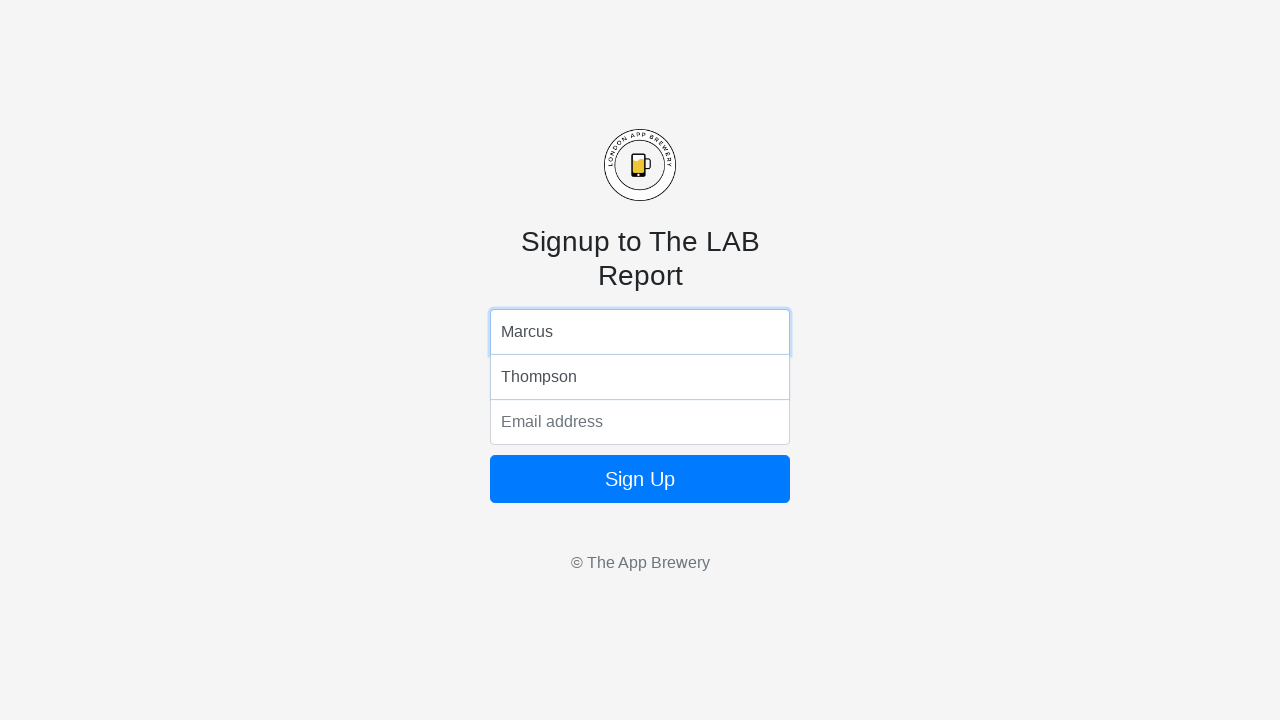

Filled email field with 'marcus.thompson@example.com' on input[name='email']
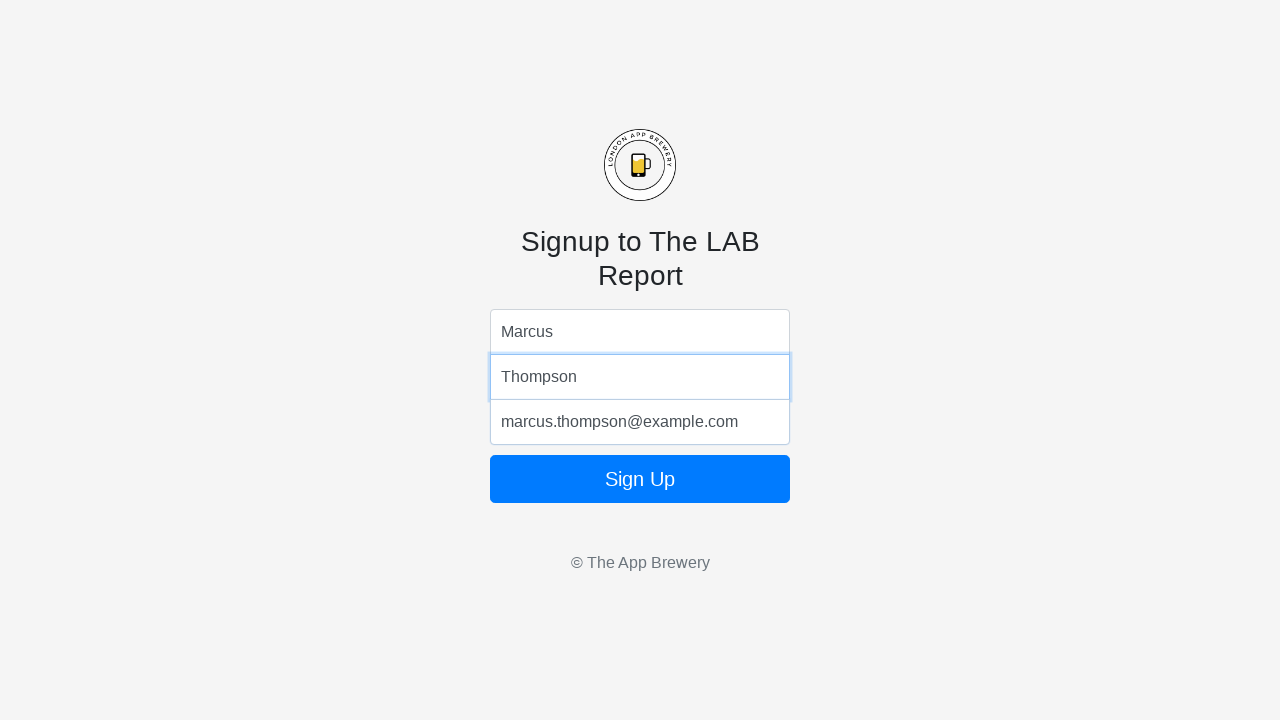

Clicked form submit button at (640, 479) on form button
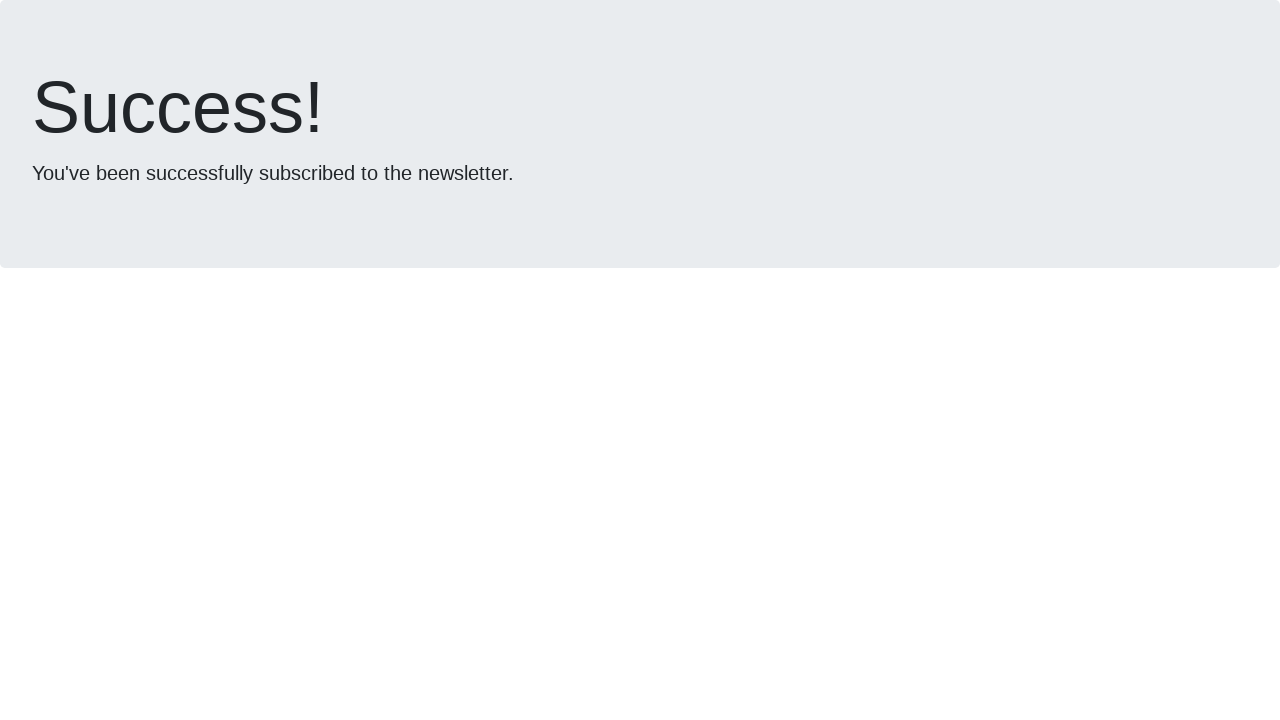

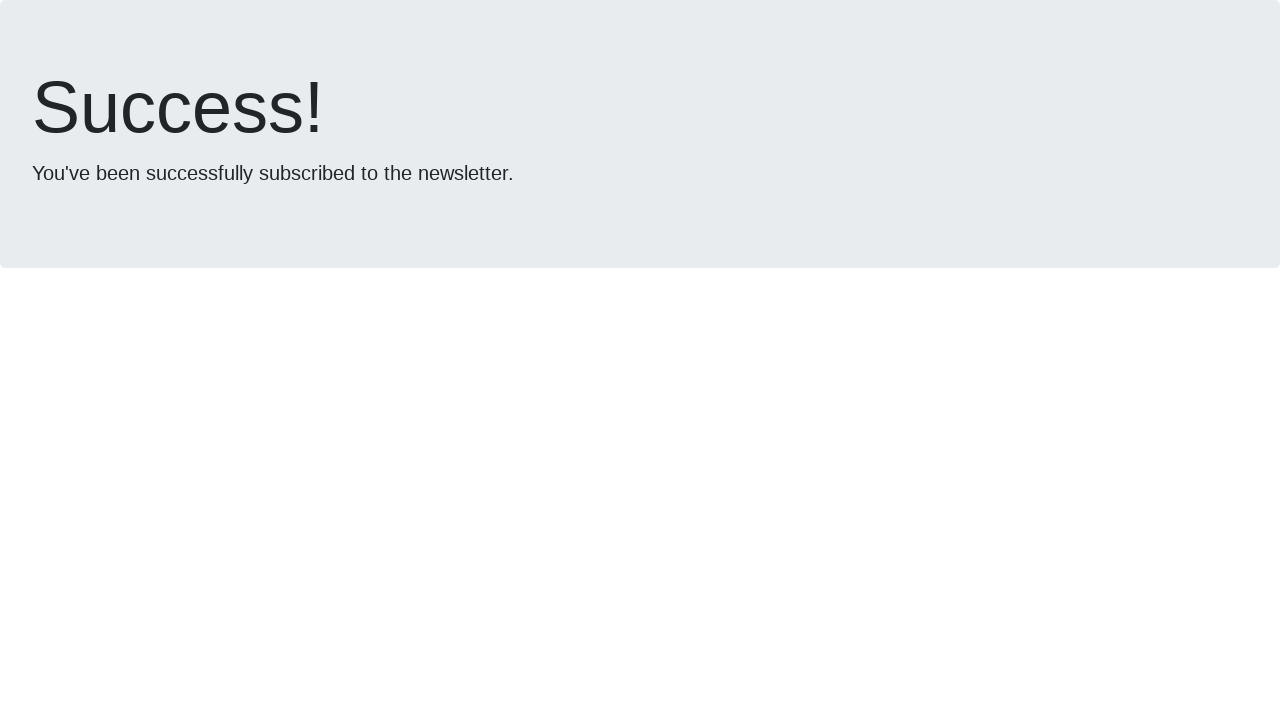